Scrolls down, hovers over and clicks the "Linked Maps" link, then navigates back

Starting URL: https://www.earthengine.app/

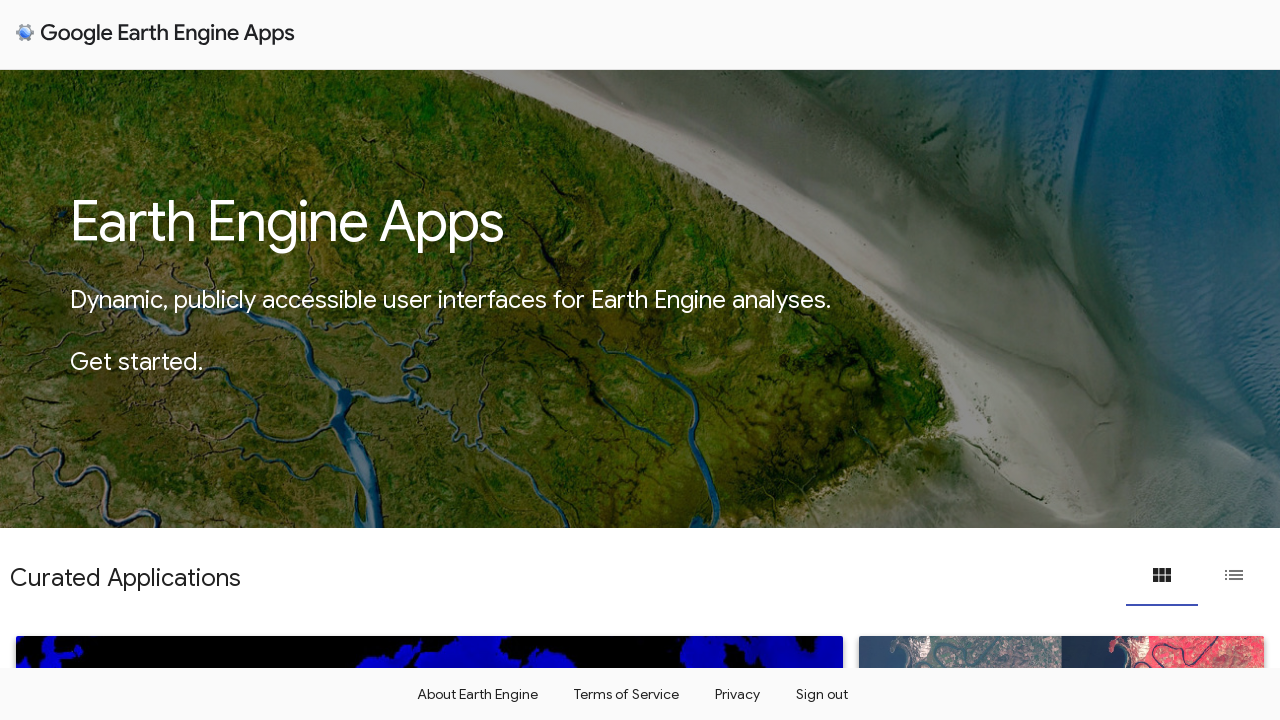

Scrolled down to 2000px to reveal Linked Maps link
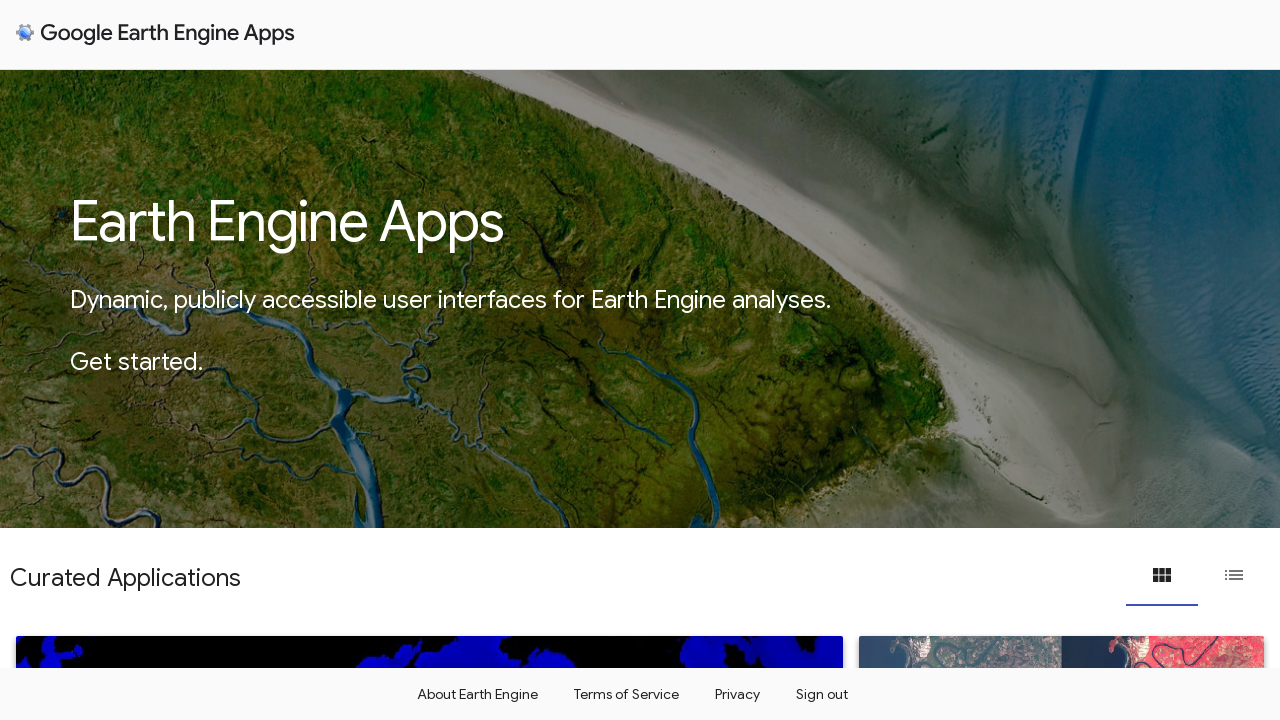

Hovered over Linked Maps link at (1061, 493) on a:has-text('Linked Maps')
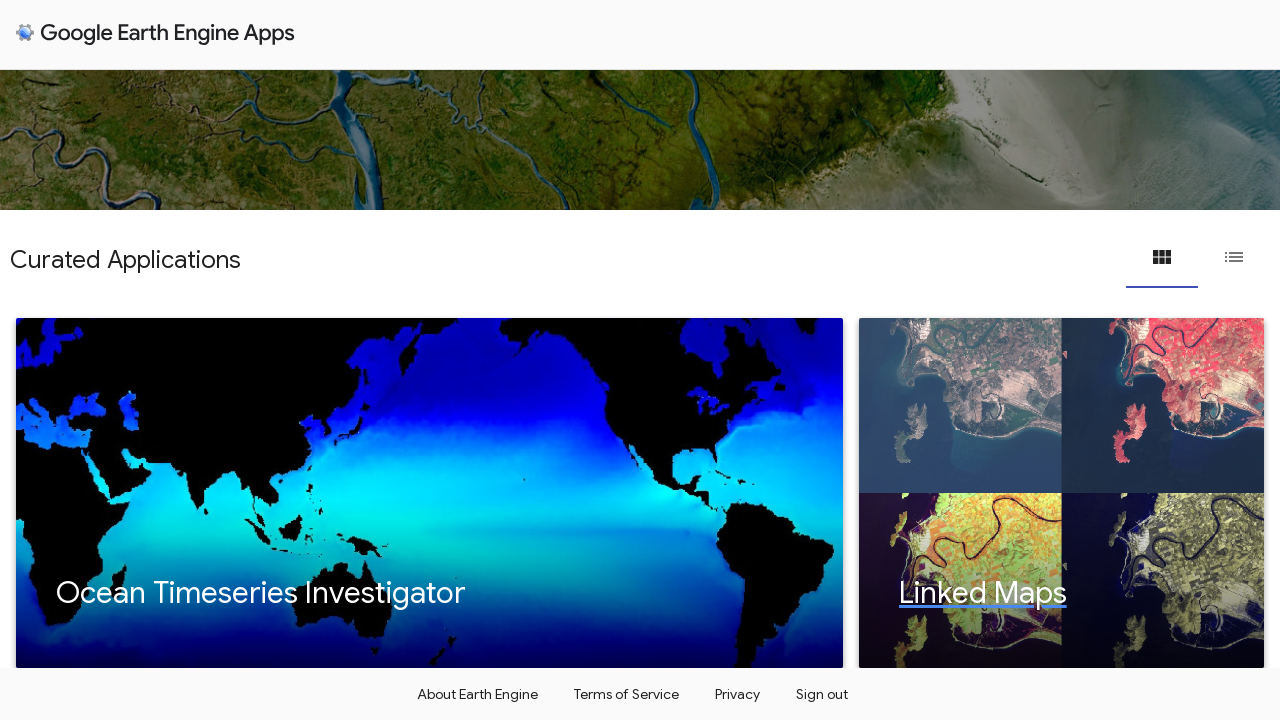

Clicked Linked Maps link at (1061, 493) on a:has-text('Linked Maps')
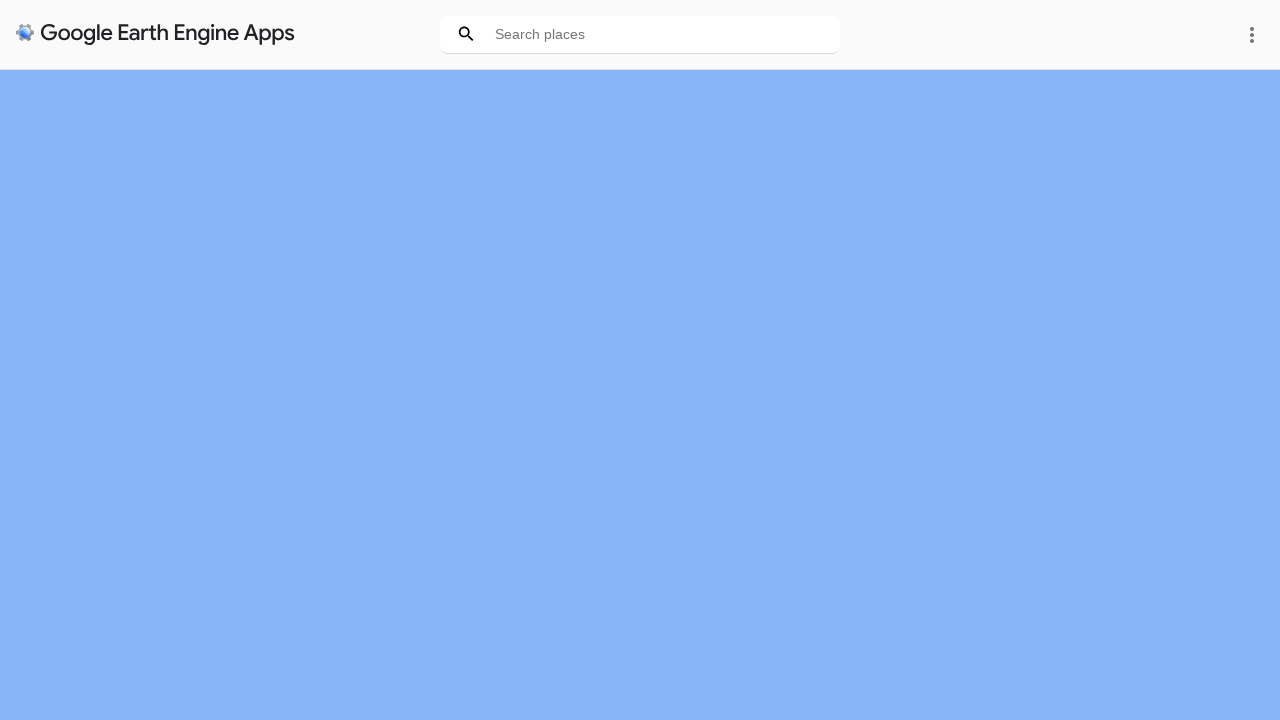

Waited 2000ms for page to load
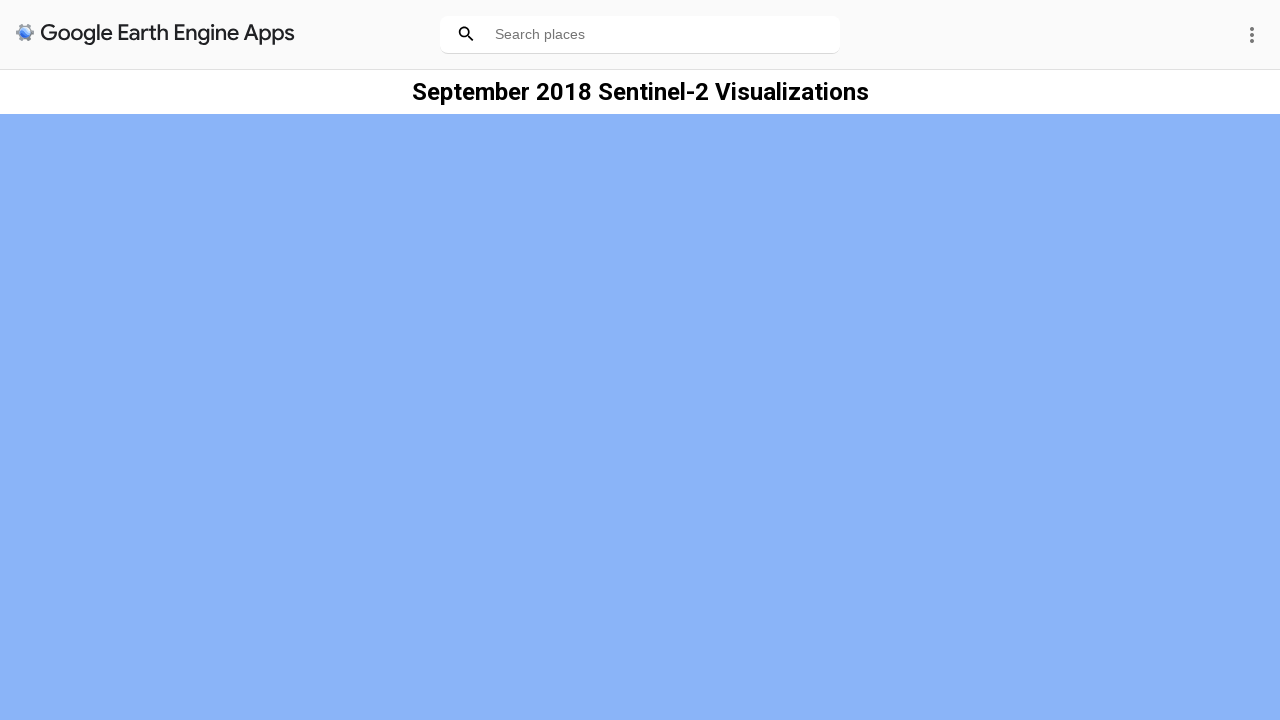

Navigated back to previous page
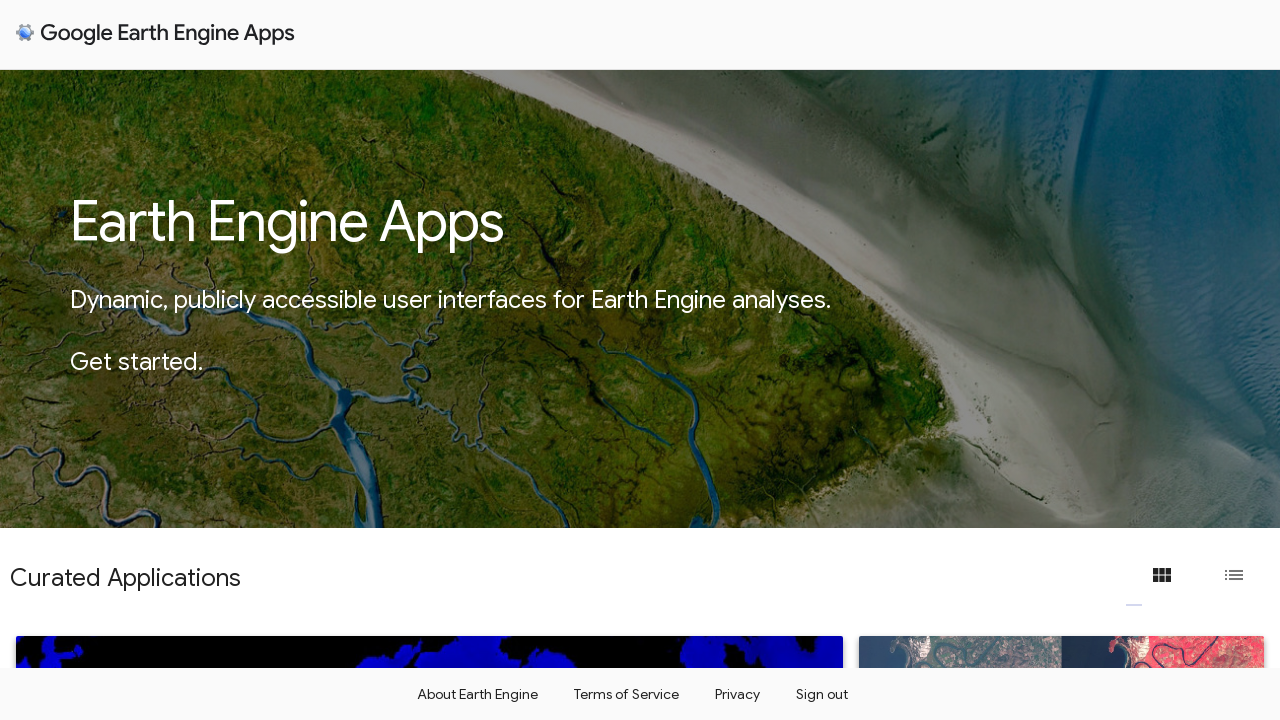

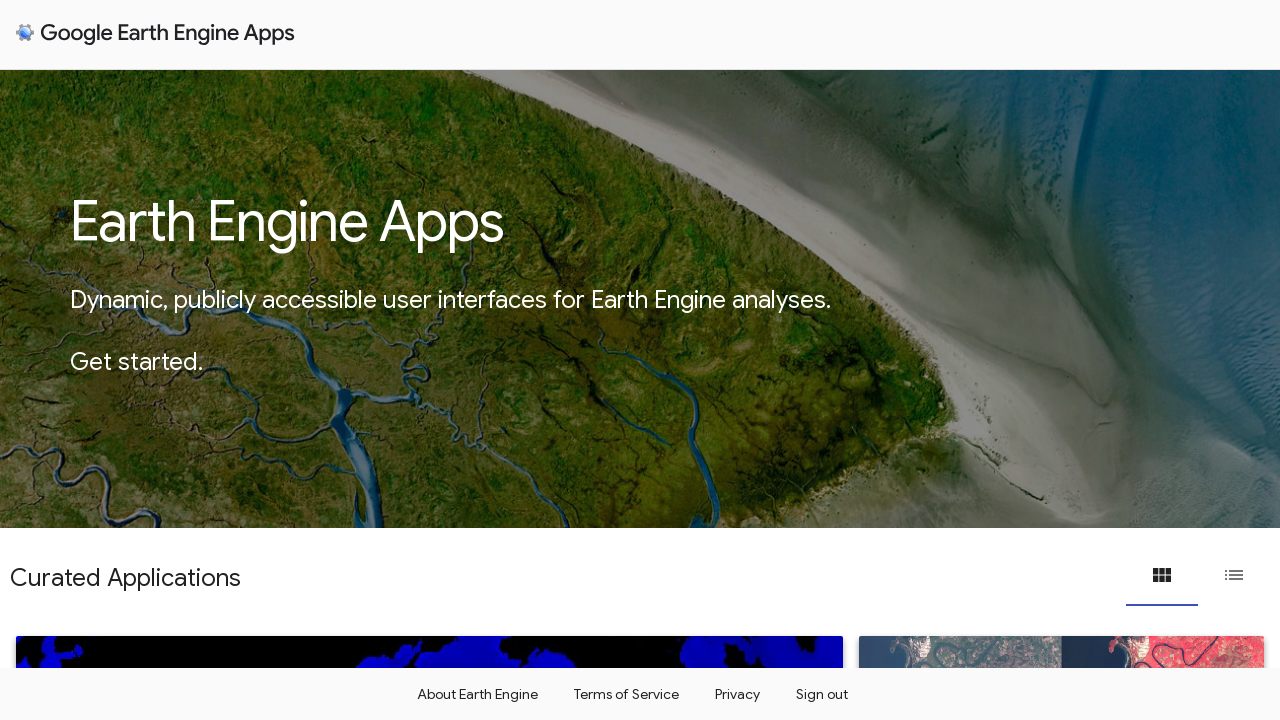